Tests double-click functionality on a jQuery demo page by switching to an iframe and performing multiple double-clicks on a box element

Starting URL: https://api.jquery.com/dblclick/#dblclick-handler

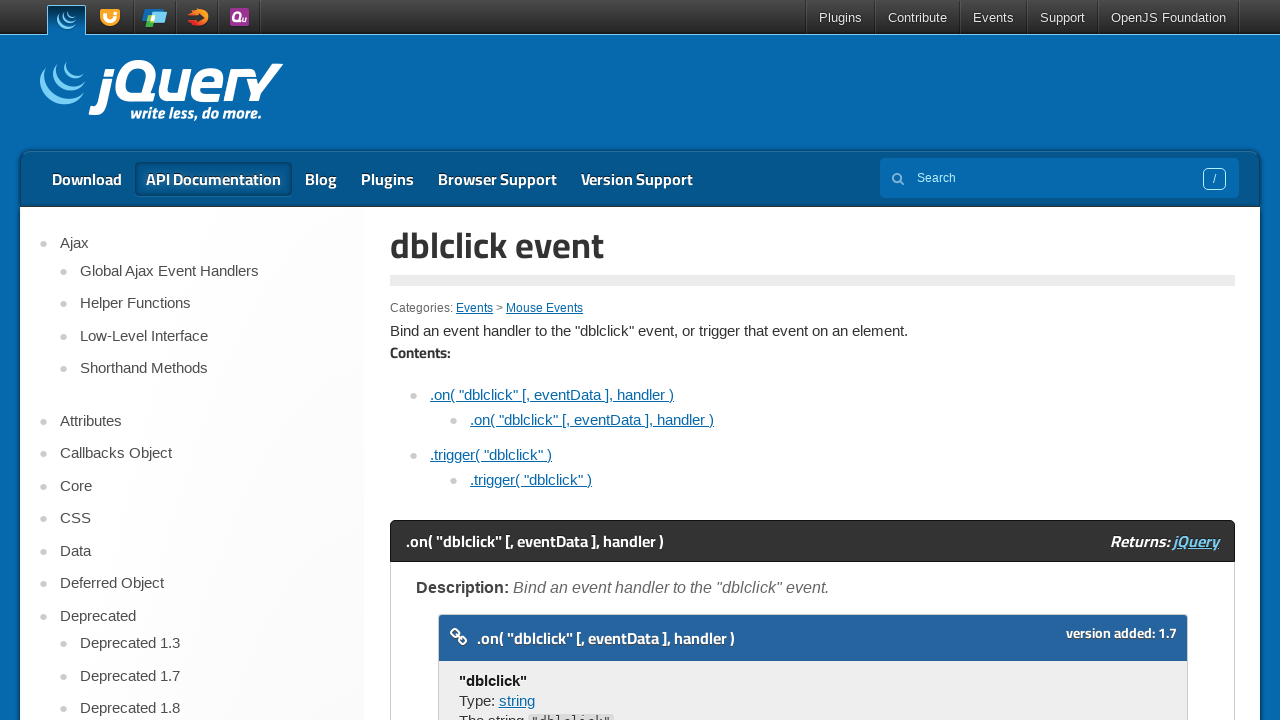

Located the demo iframe
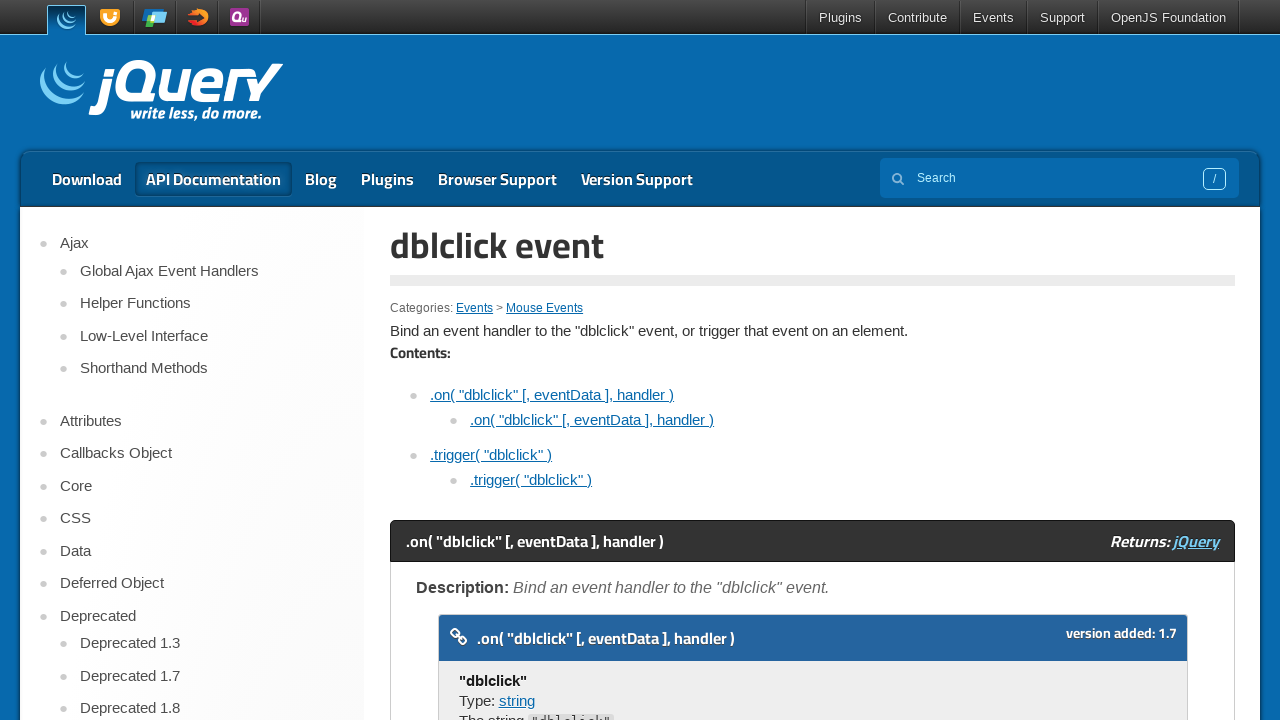

Located the box element within the iframe
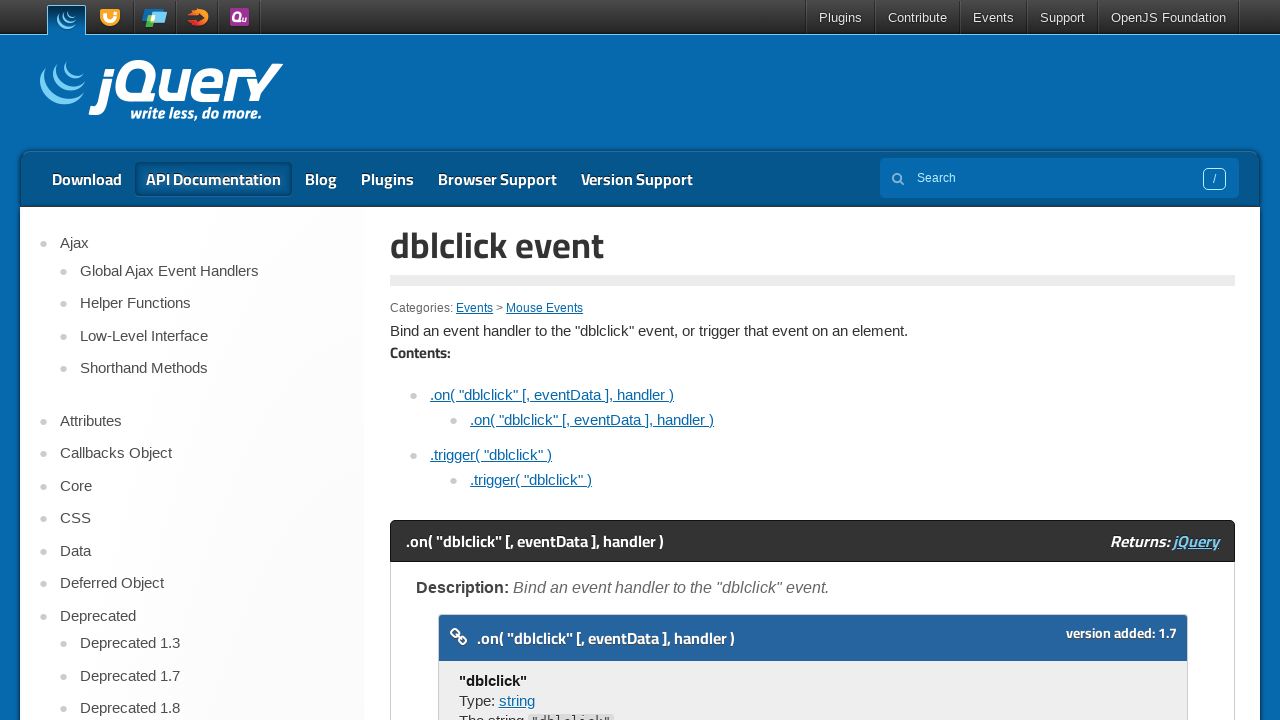

First double-click performed on box element at (478, 360) on xpath=//div[@class='demo code-demo']//iframe >> internal:control=enter-frame >> 
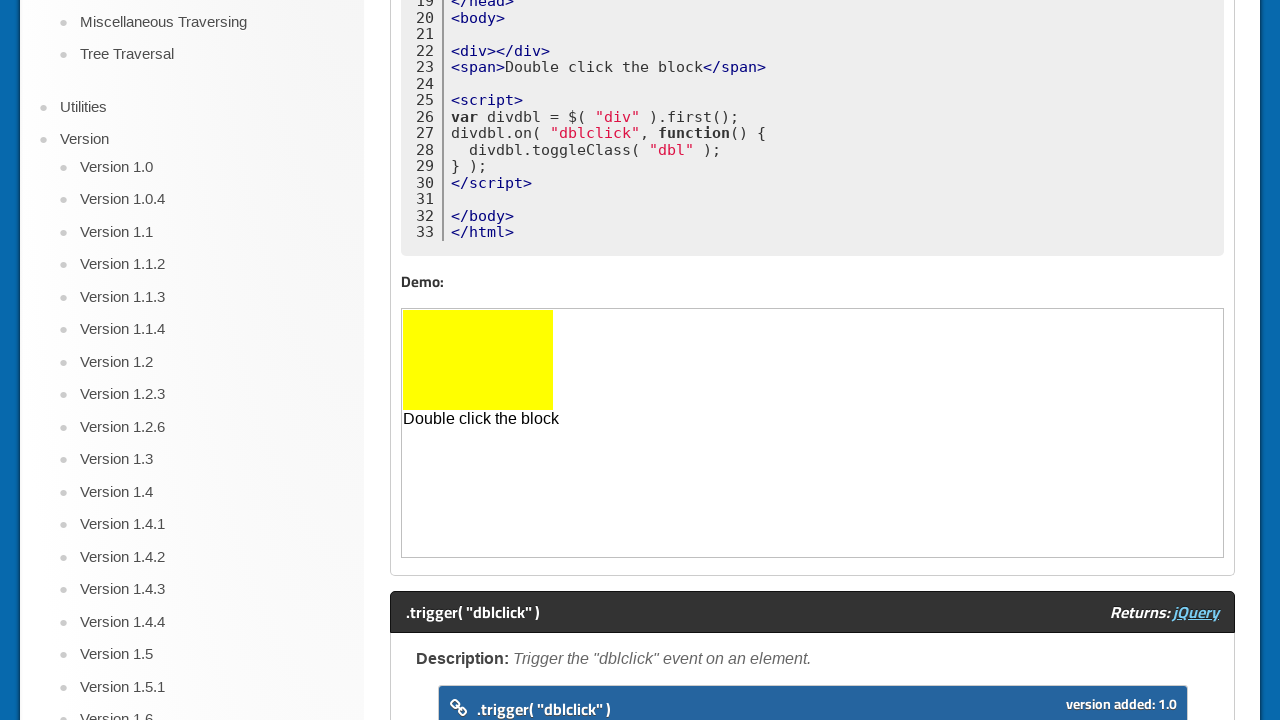

Waited 2 seconds after first double-click
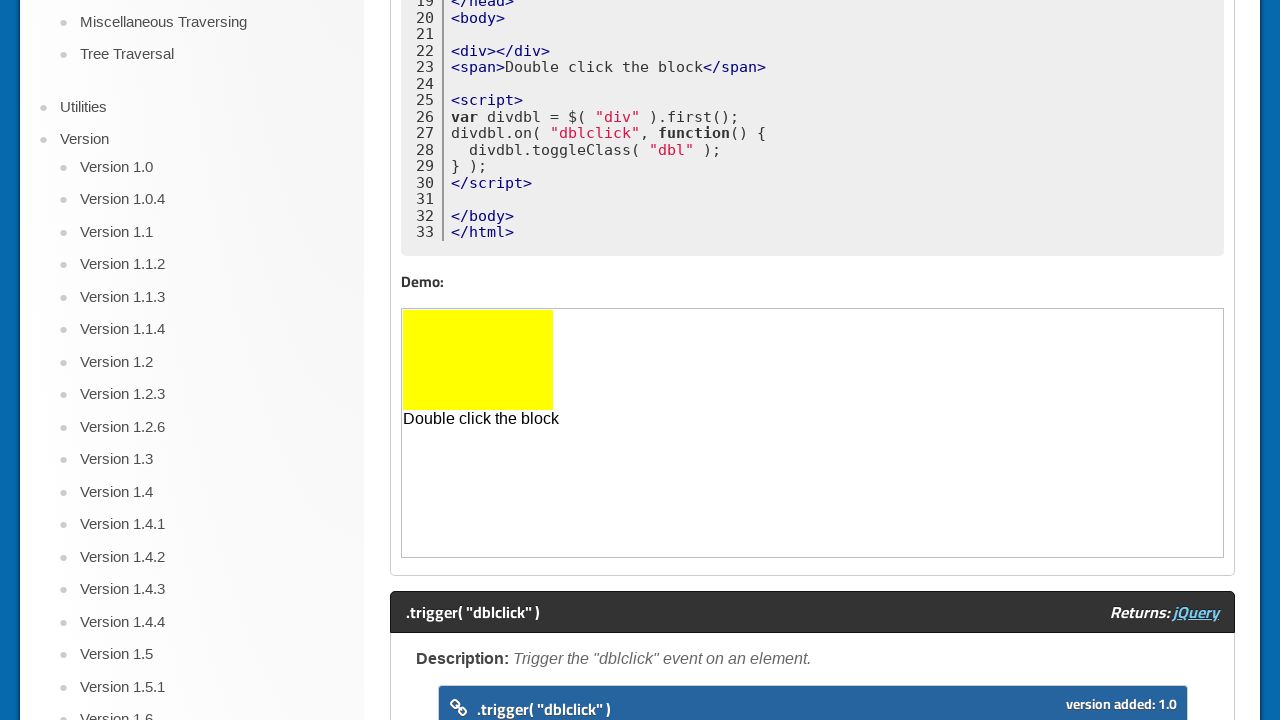

Second double-click performed on box element at (478, 360) on xpath=//div[@class='demo code-demo']//iframe >> internal:control=enter-frame >> 
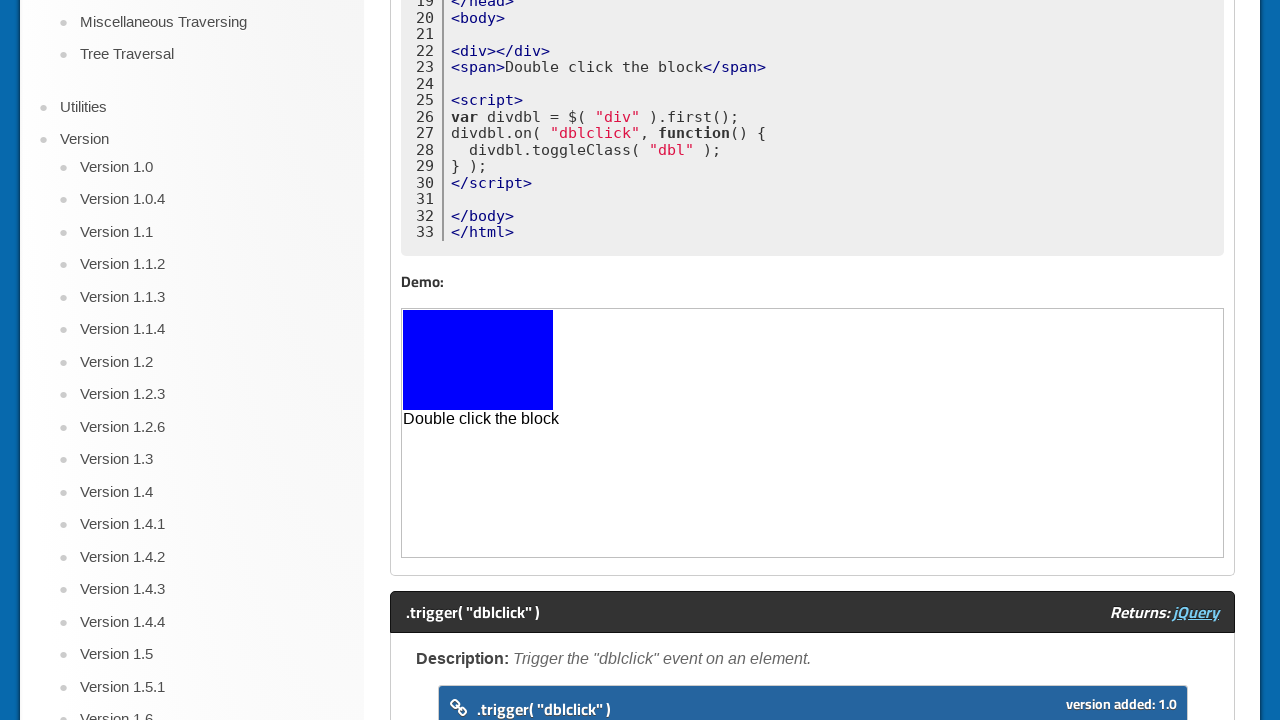

Waited 2 seconds after second double-click
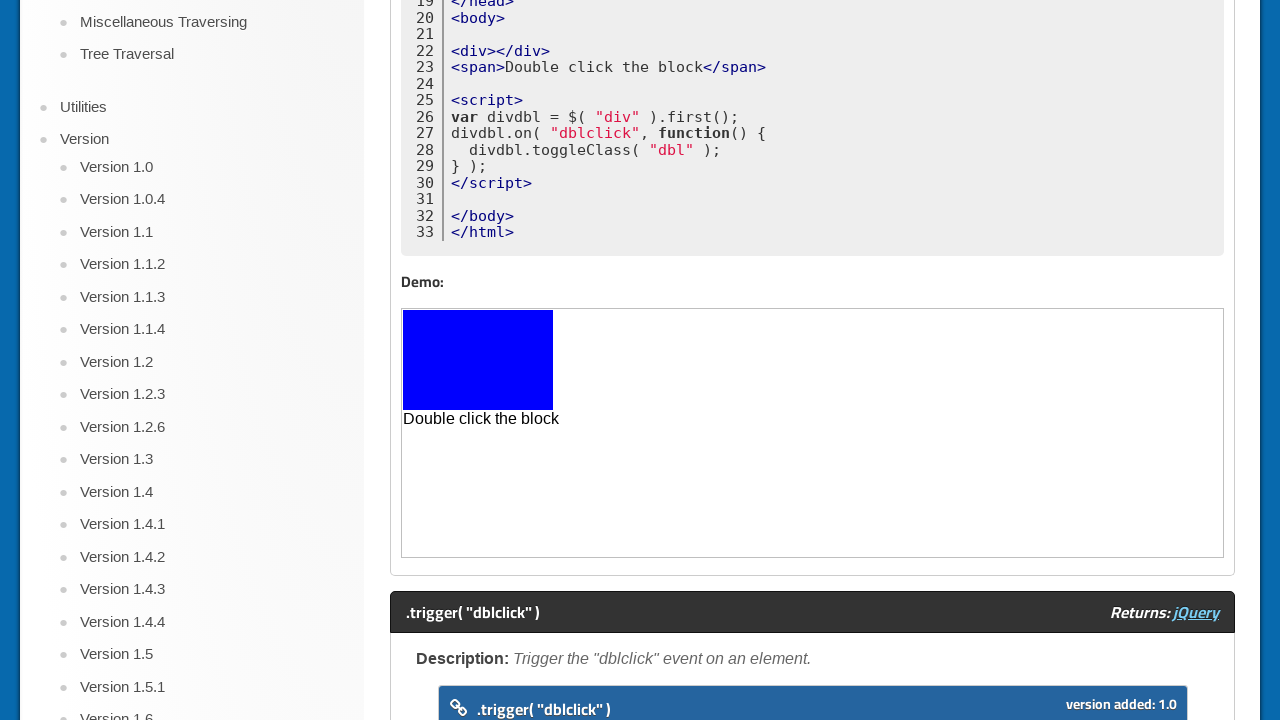

Third double-click performed on box element at (478, 360) on xpath=//div[@class='demo code-demo']//iframe >> internal:control=enter-frame >> 
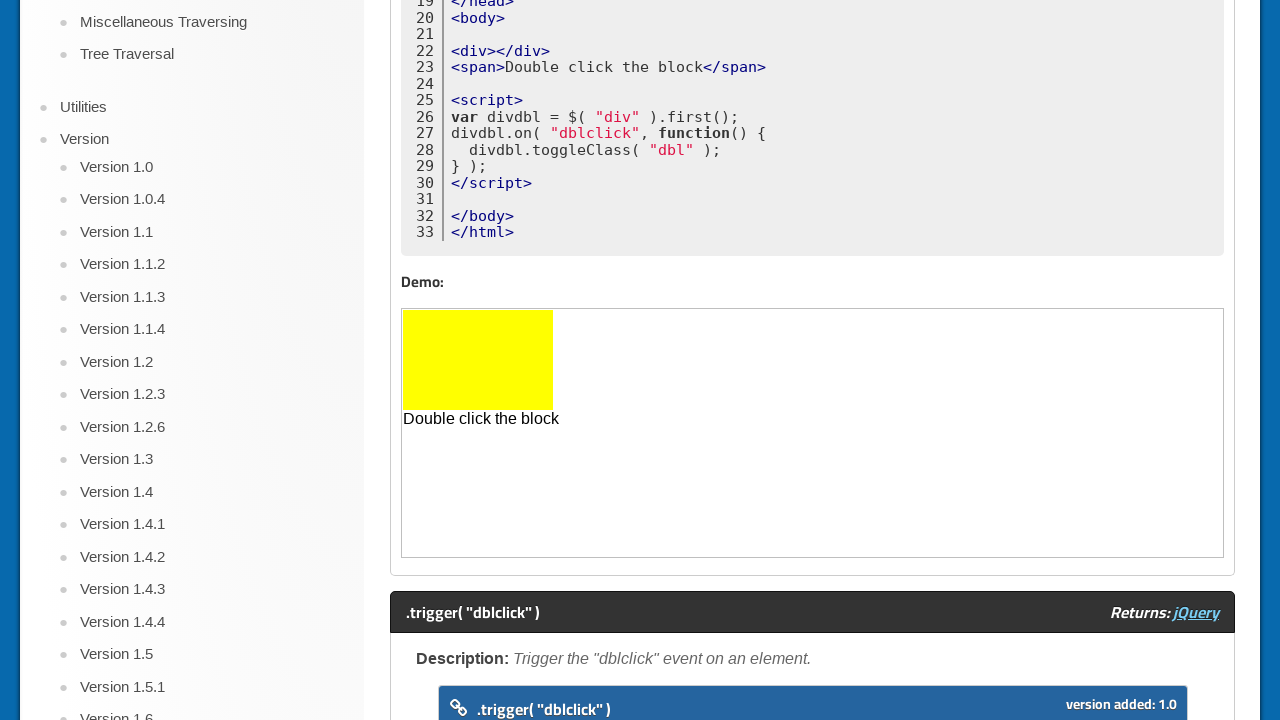

Waited 2 seconds after third double-click
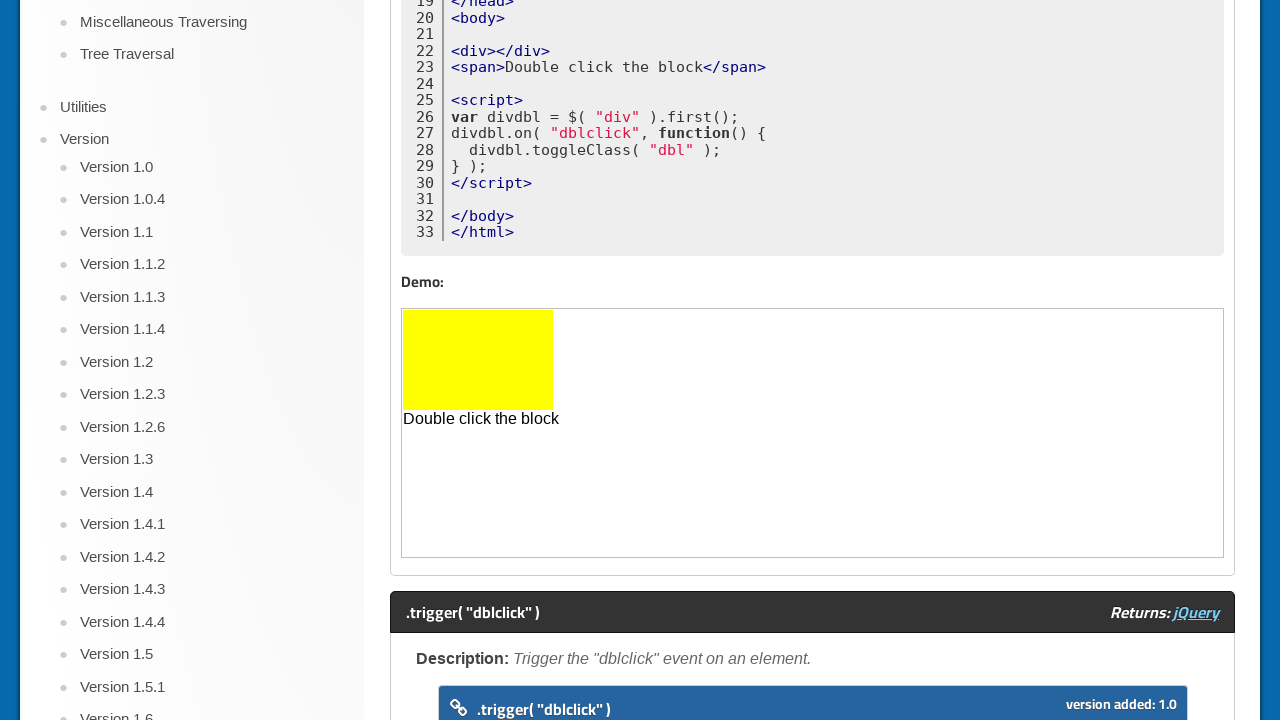

Fourth double-click performed on box element at (478, 360) on xpath=//div[@class='demo code-demo']//iframe >> internal:control=enter-frame >> 
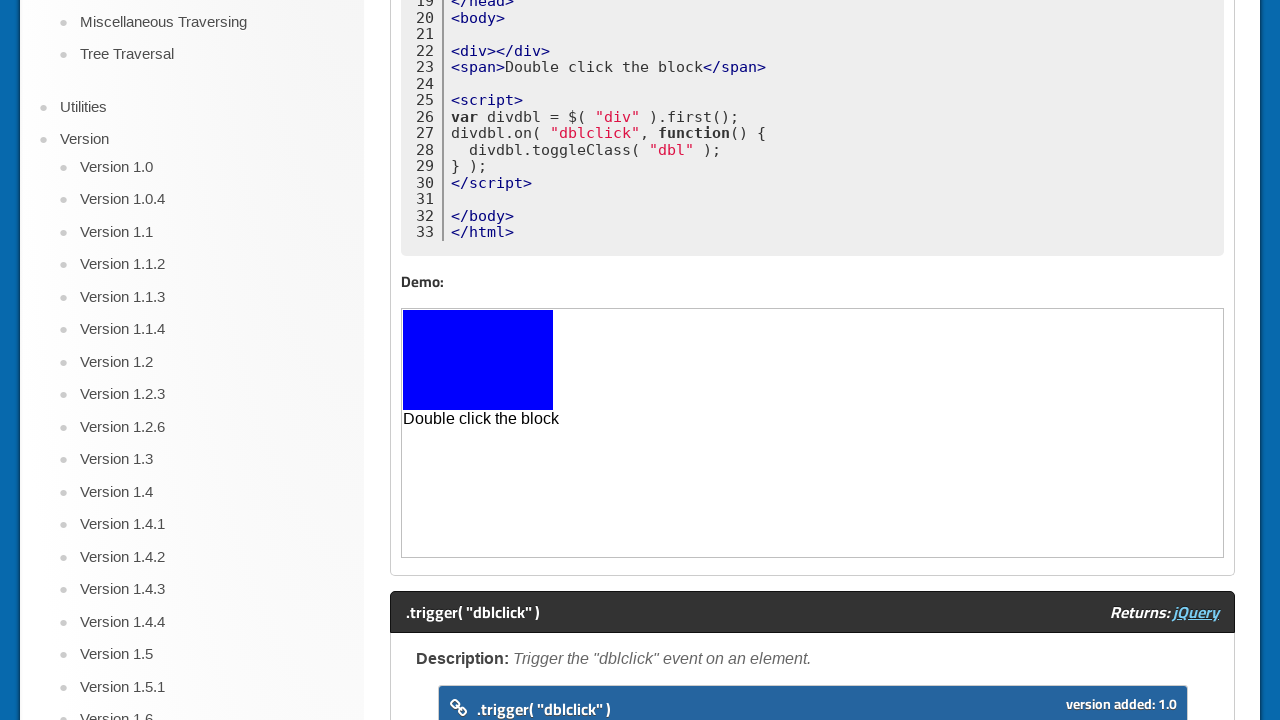

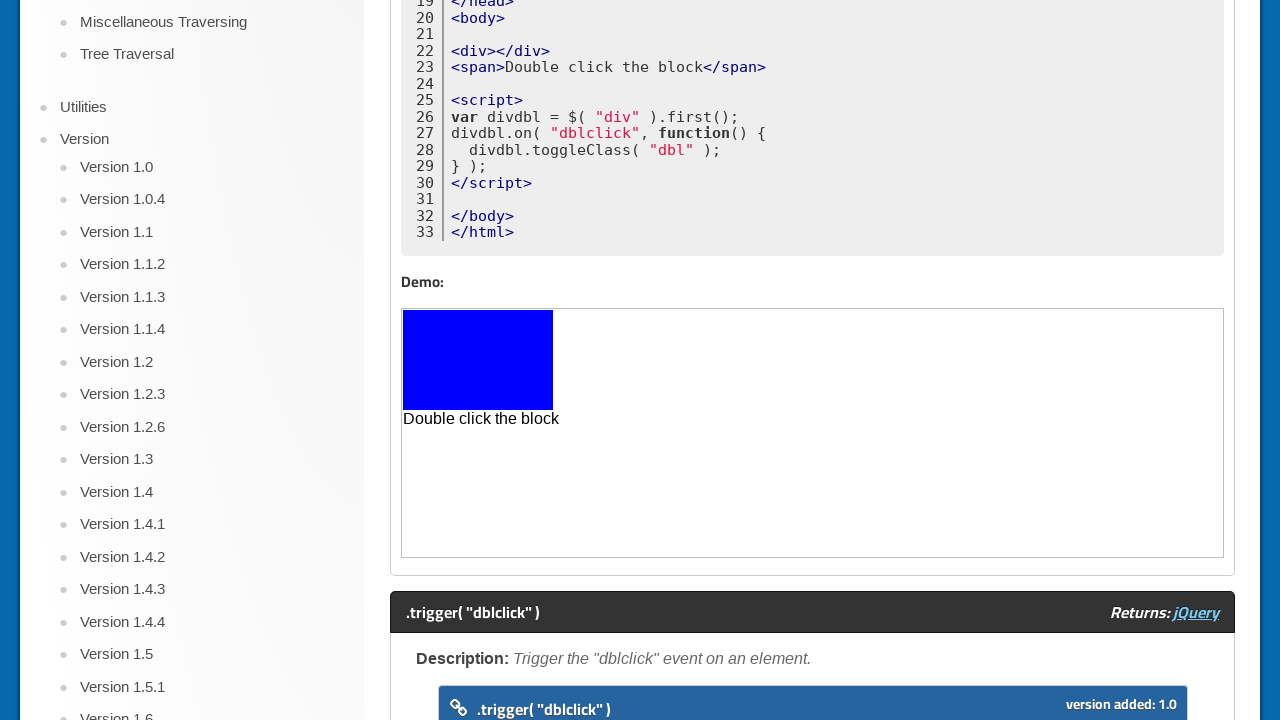